Tests that clicking the Due column header twice sorts the table data in descending order

Starting URL: http://the-internet.herokuapp.com/tables

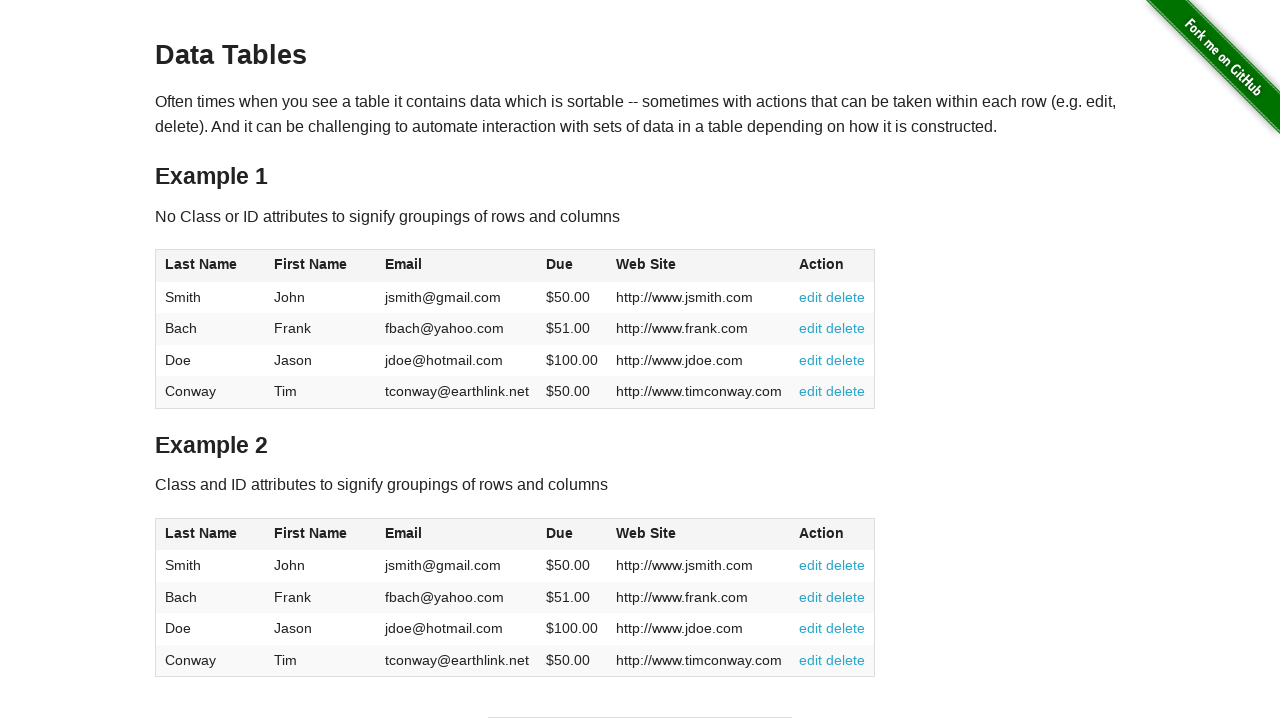

Navigated to tables page
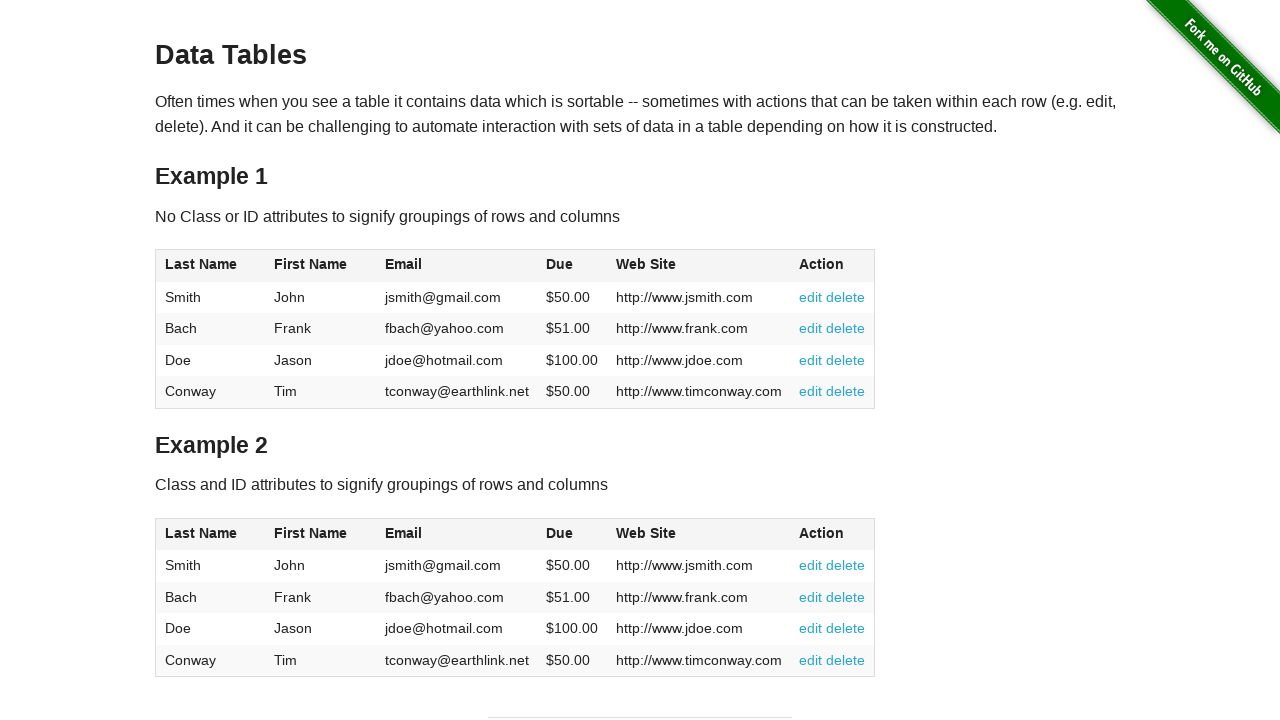

Clicked Due column header first time for ascending sort at (572, 266) on #table1 thead tr th:nth-of-type(4)
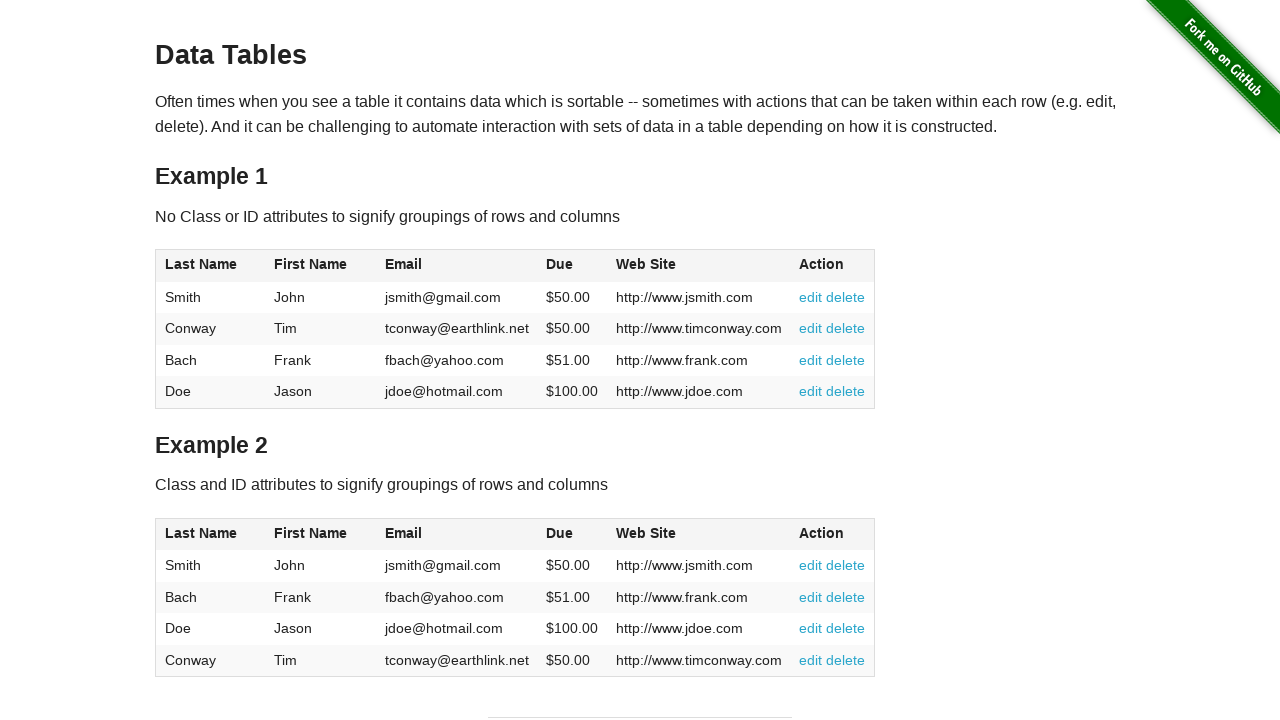

Clicked Due column header second time for descending sort at (572, 266) on #table1 thead tr th:nth-of-type(4)
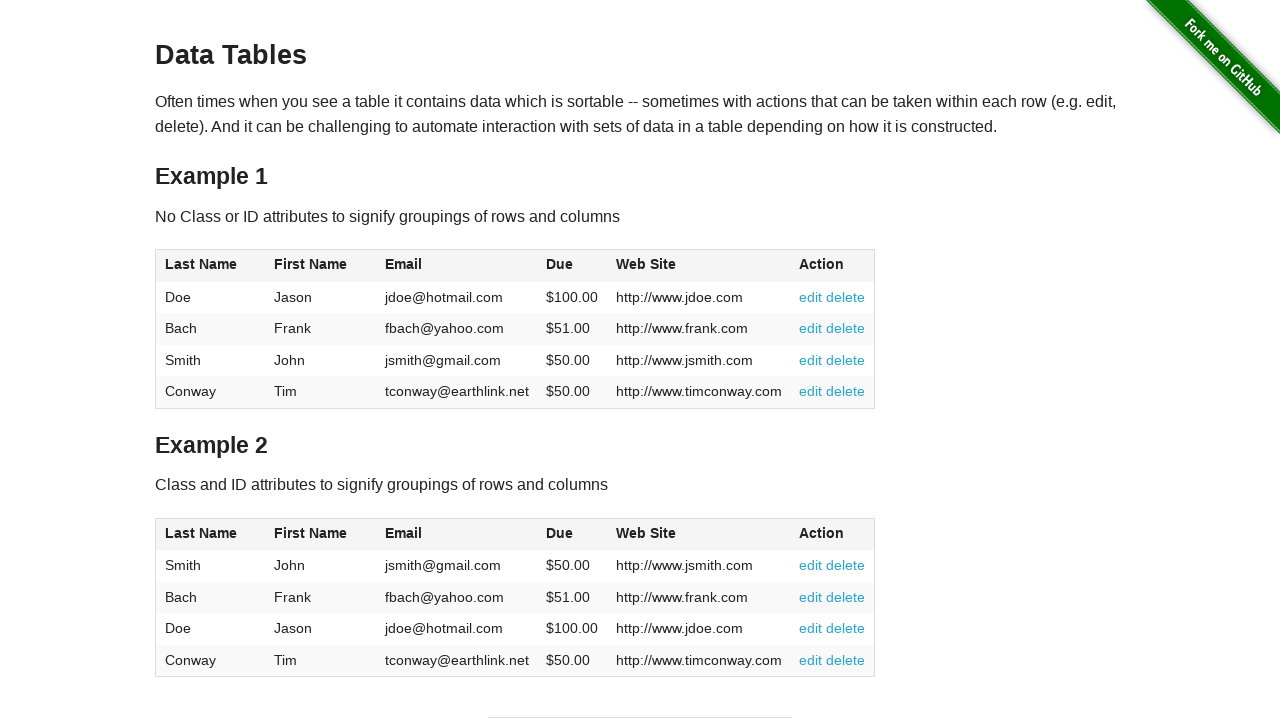

Table data loaded after sorting
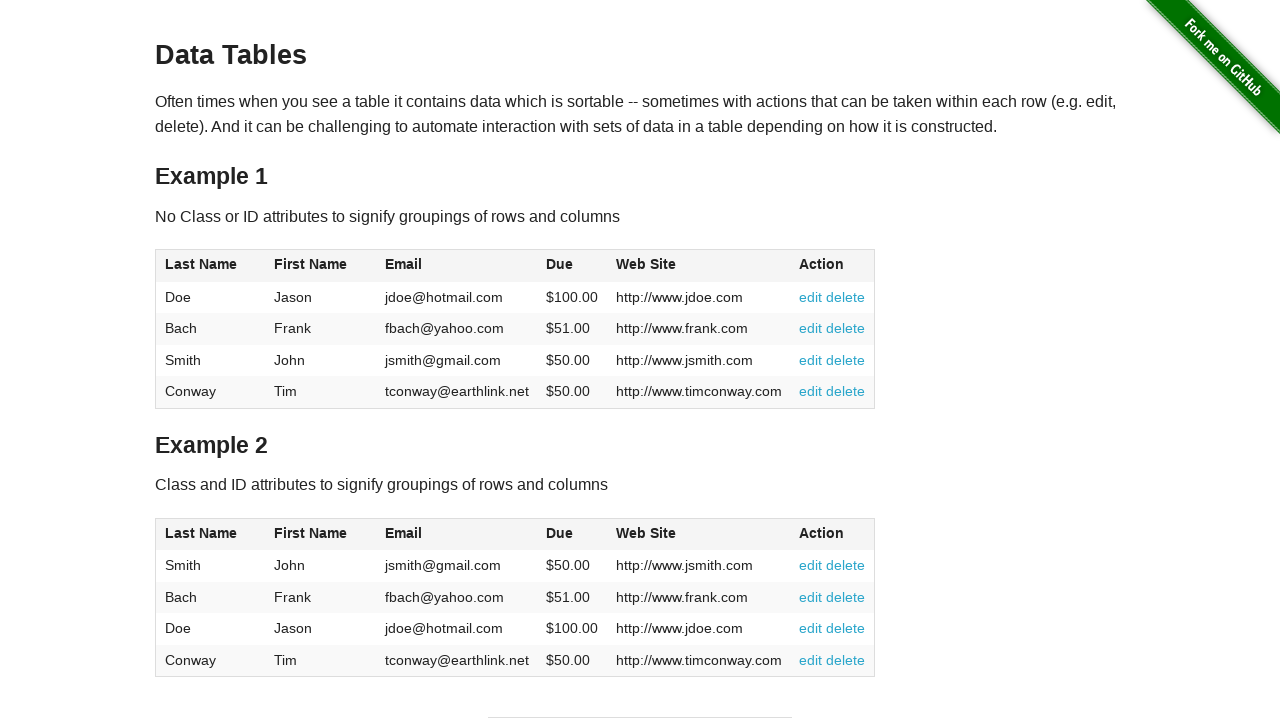

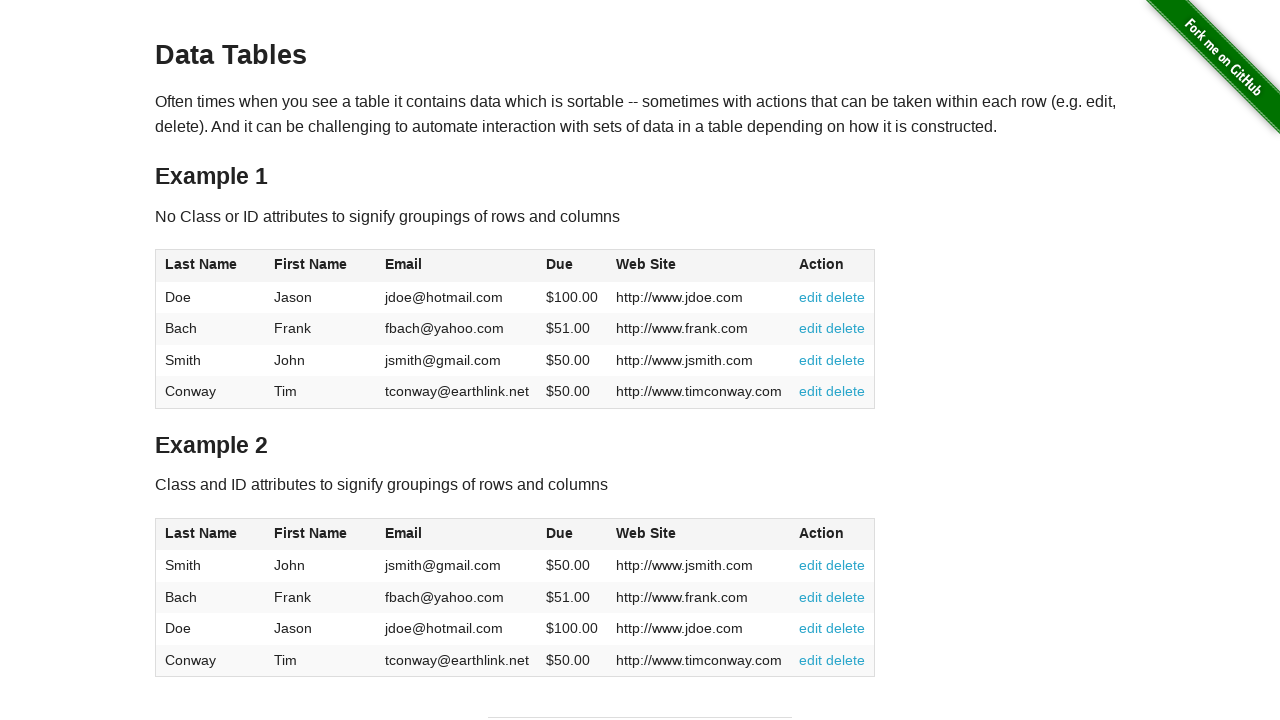